Tests the add-to-cart functionality on a demo e-commerce site by clicking the buy button on the first product and verifying it appears in the cart.

Starting URL: https://bstackdemo.com/

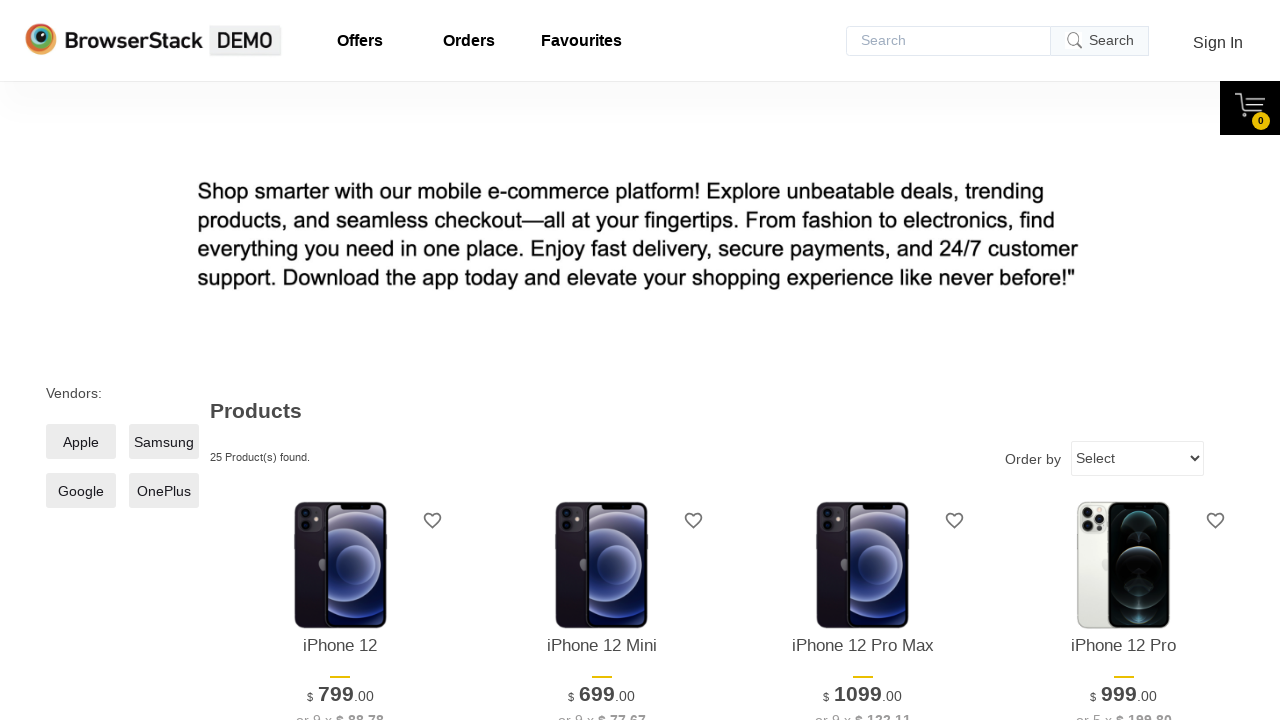

Set viewport size to 1920x984
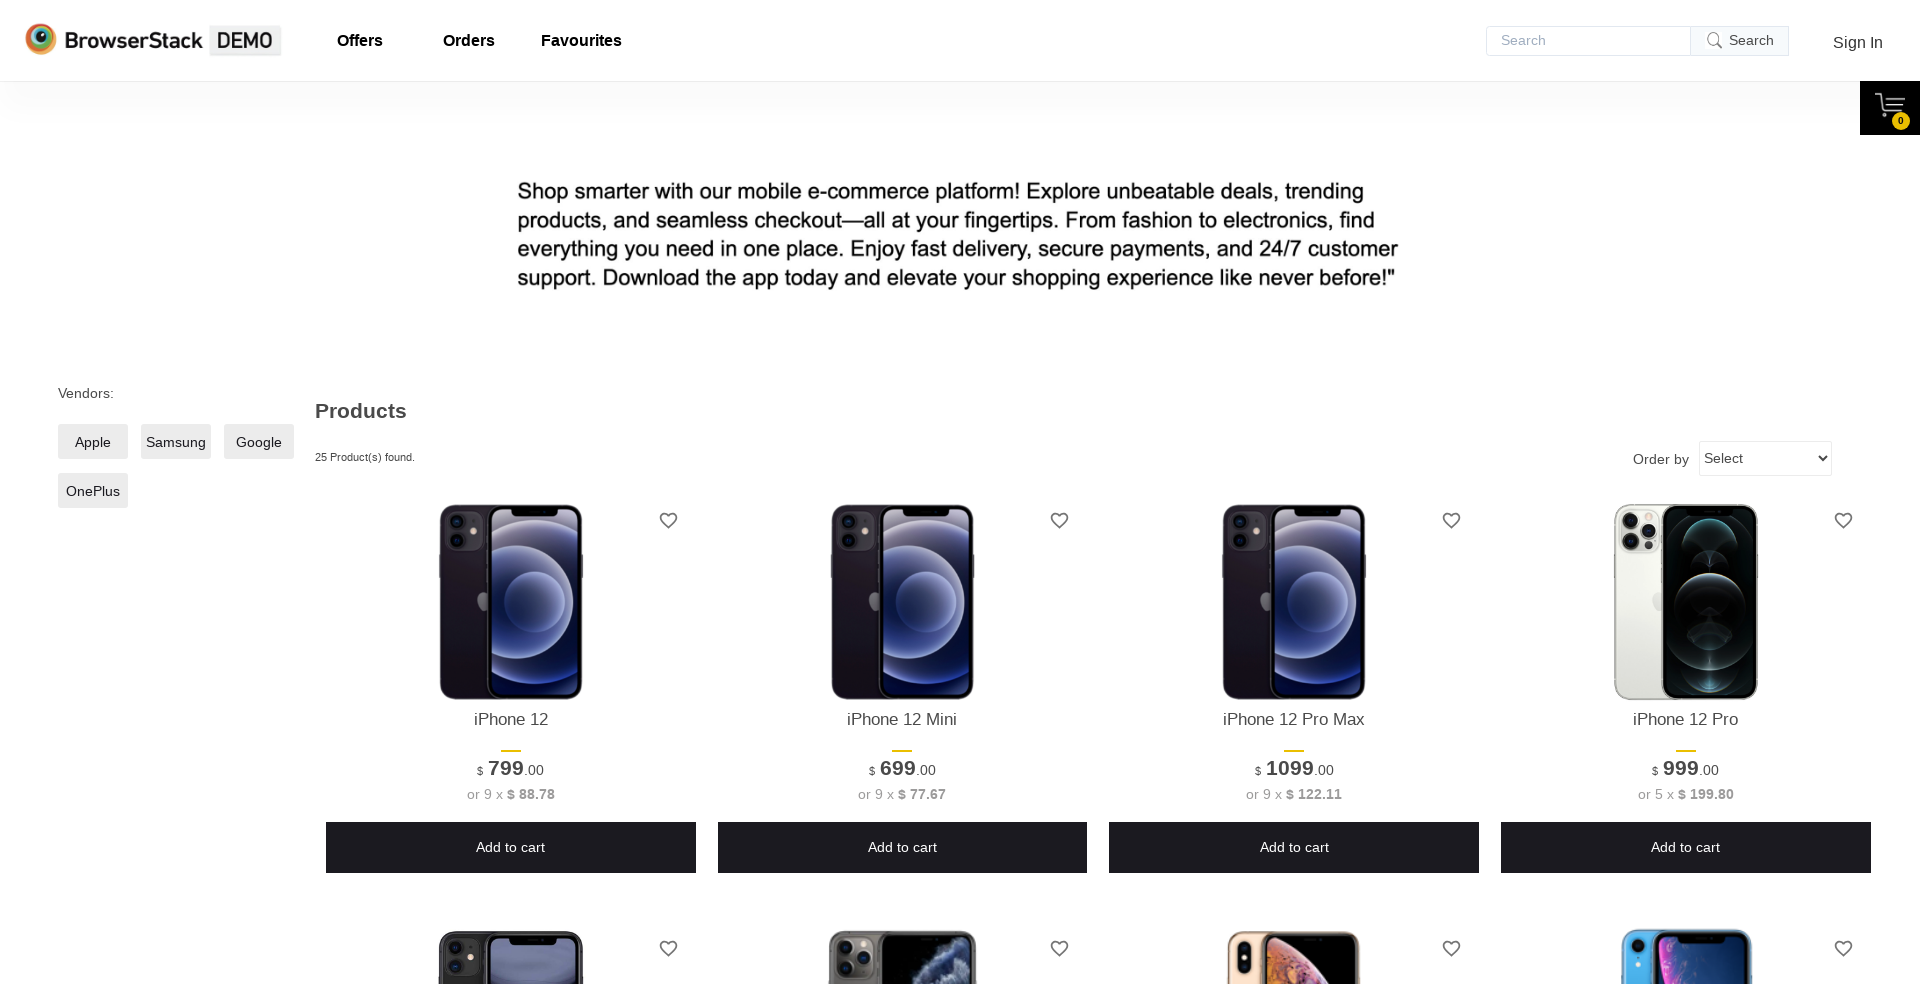

Product items loaded on the page
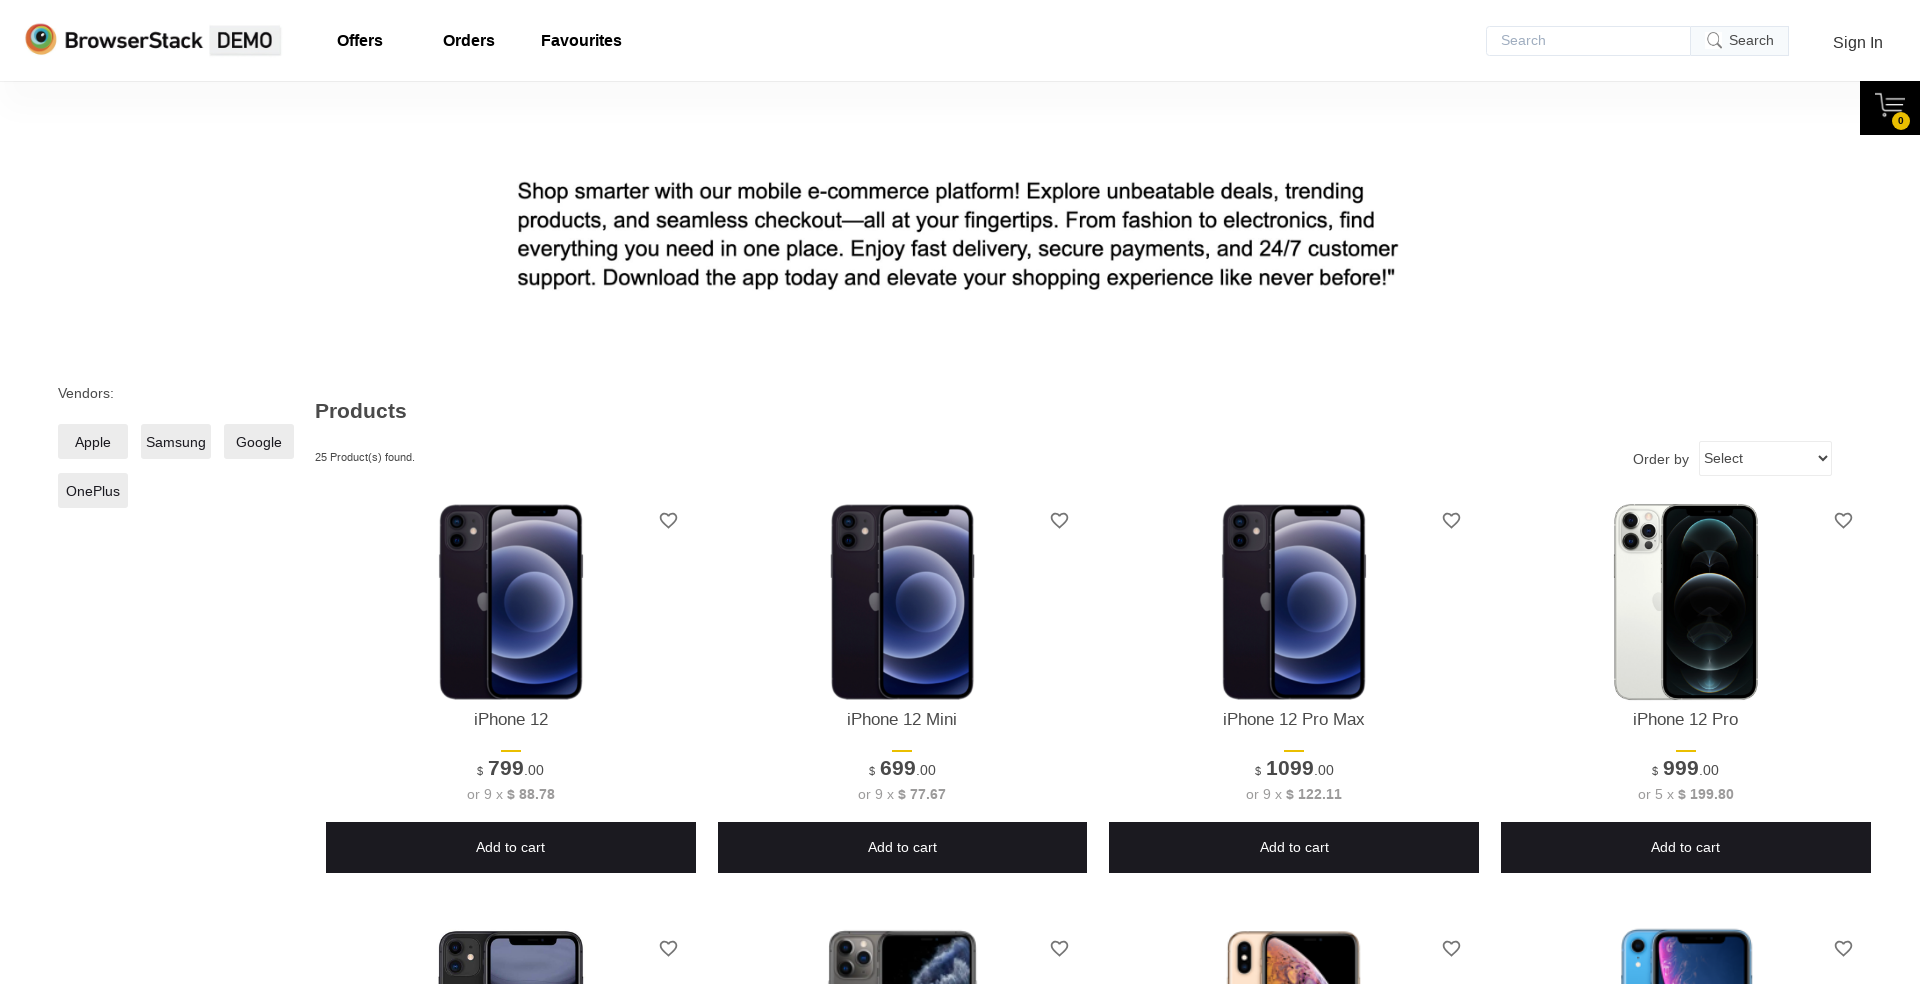

Retrieved product title: iPhone 12
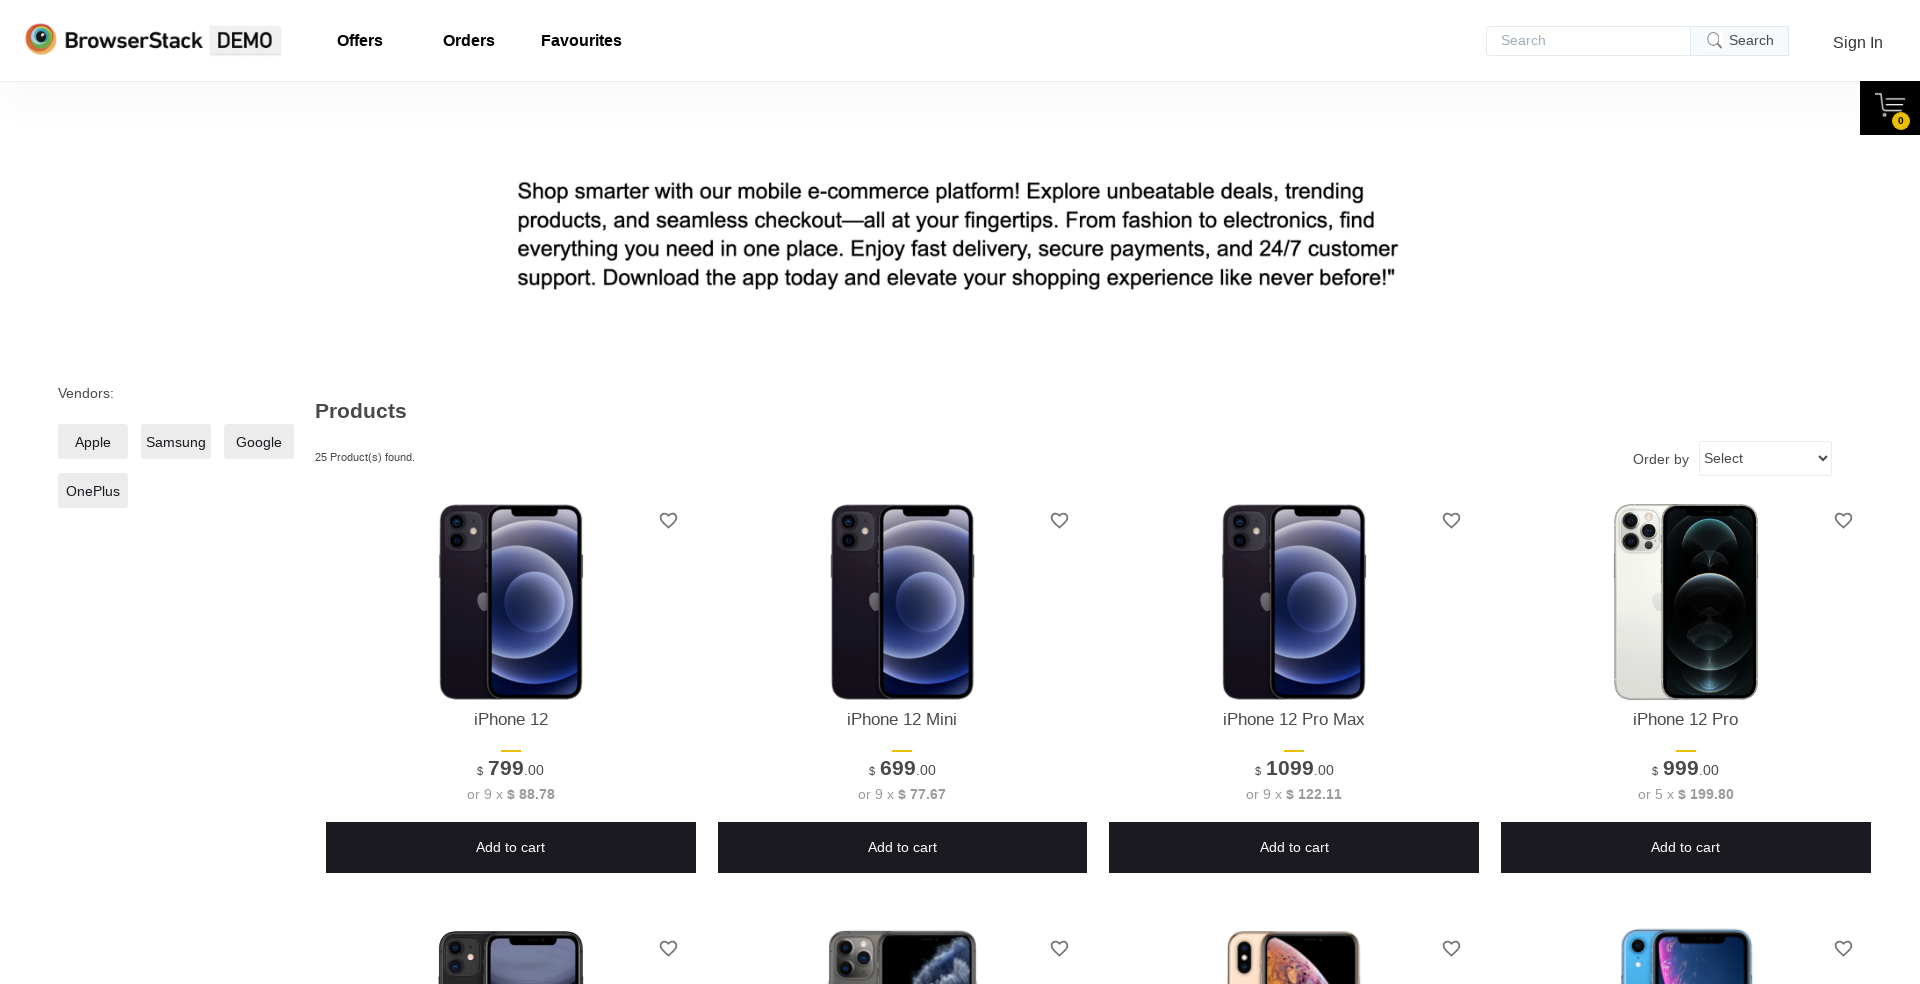

Clicked buy button on the first product at (511, 848) on #\31 > .shelf-item__buy-btn
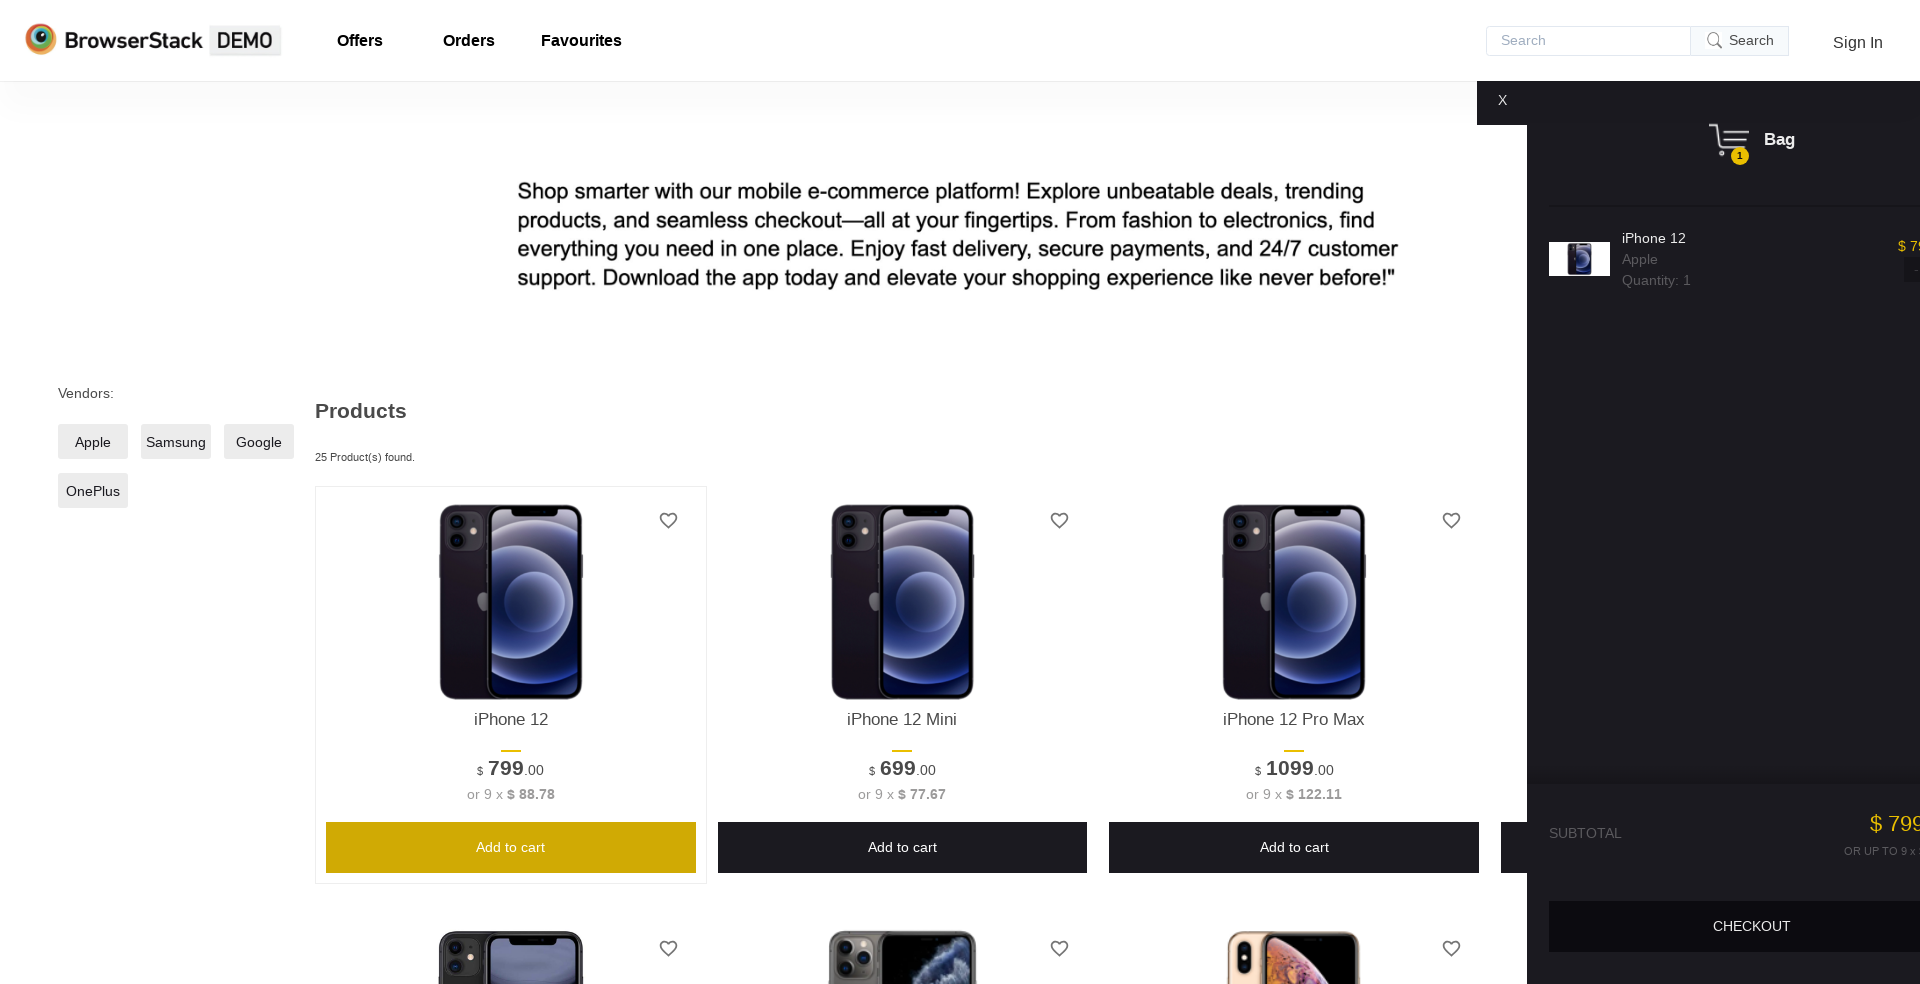

Product appeared in the cart
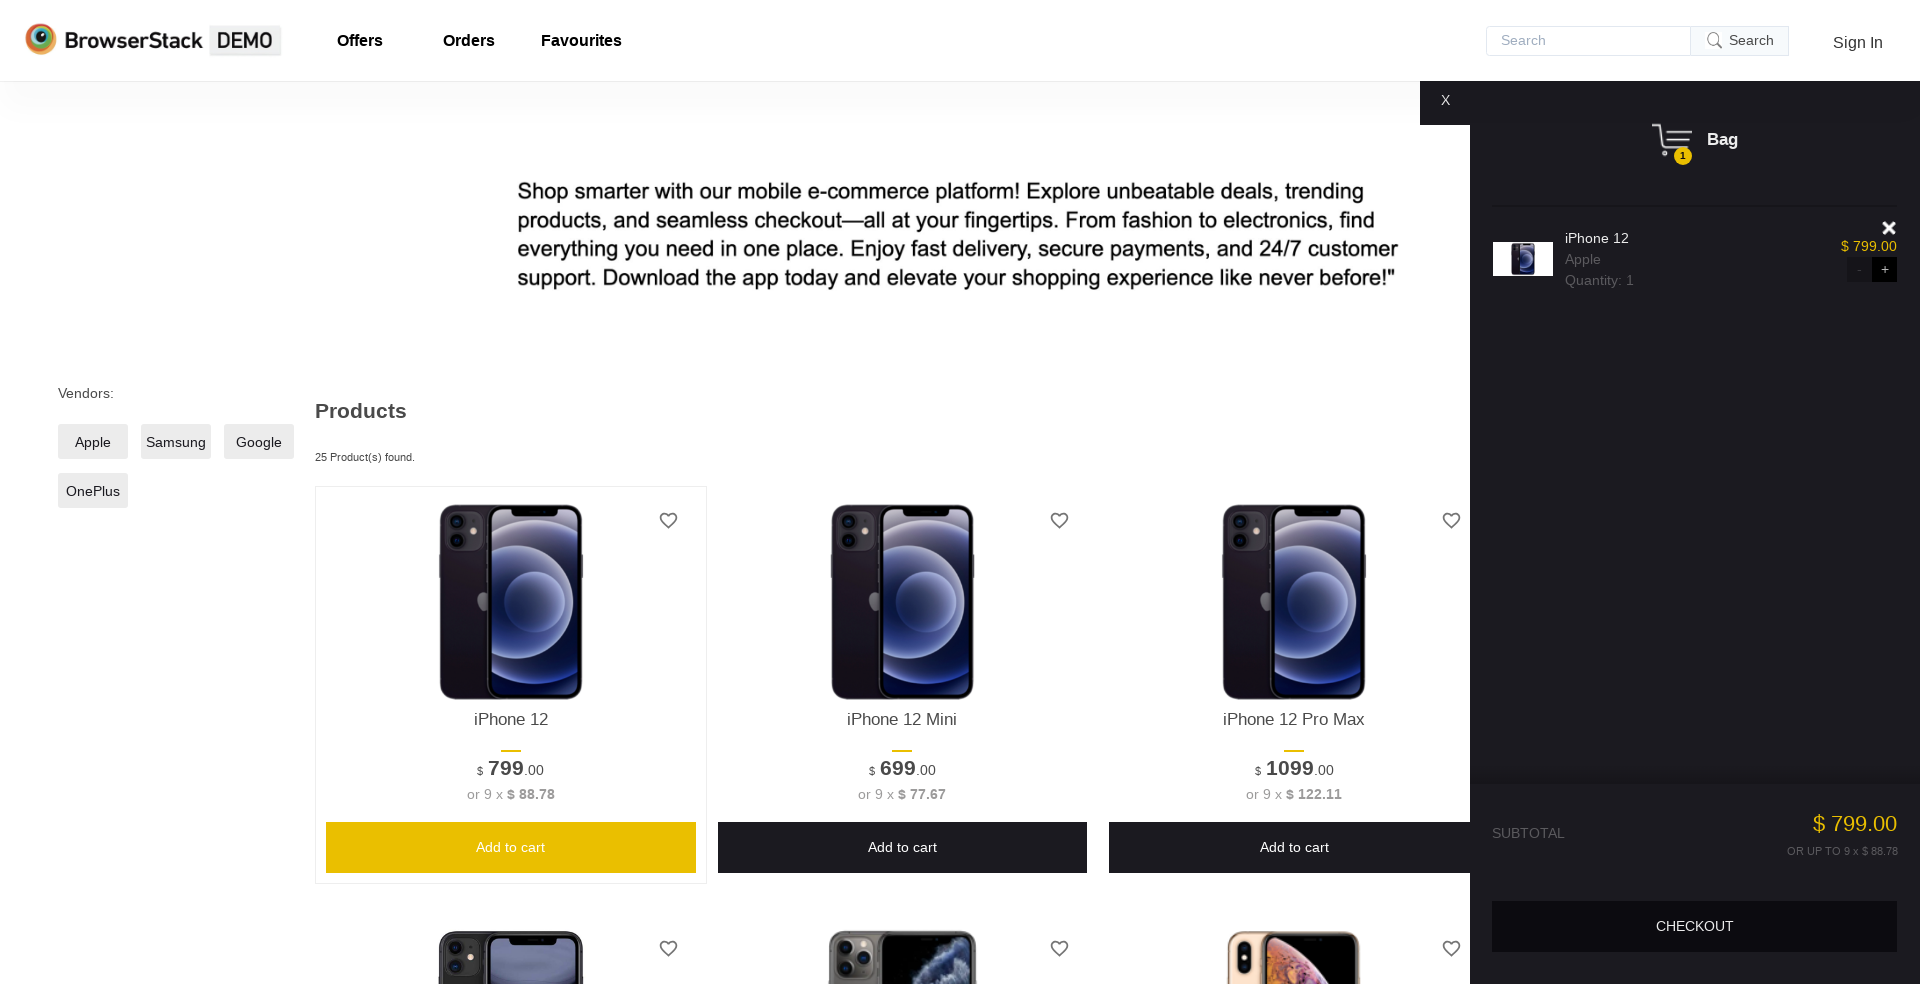

Verified buy button is visible in the cart
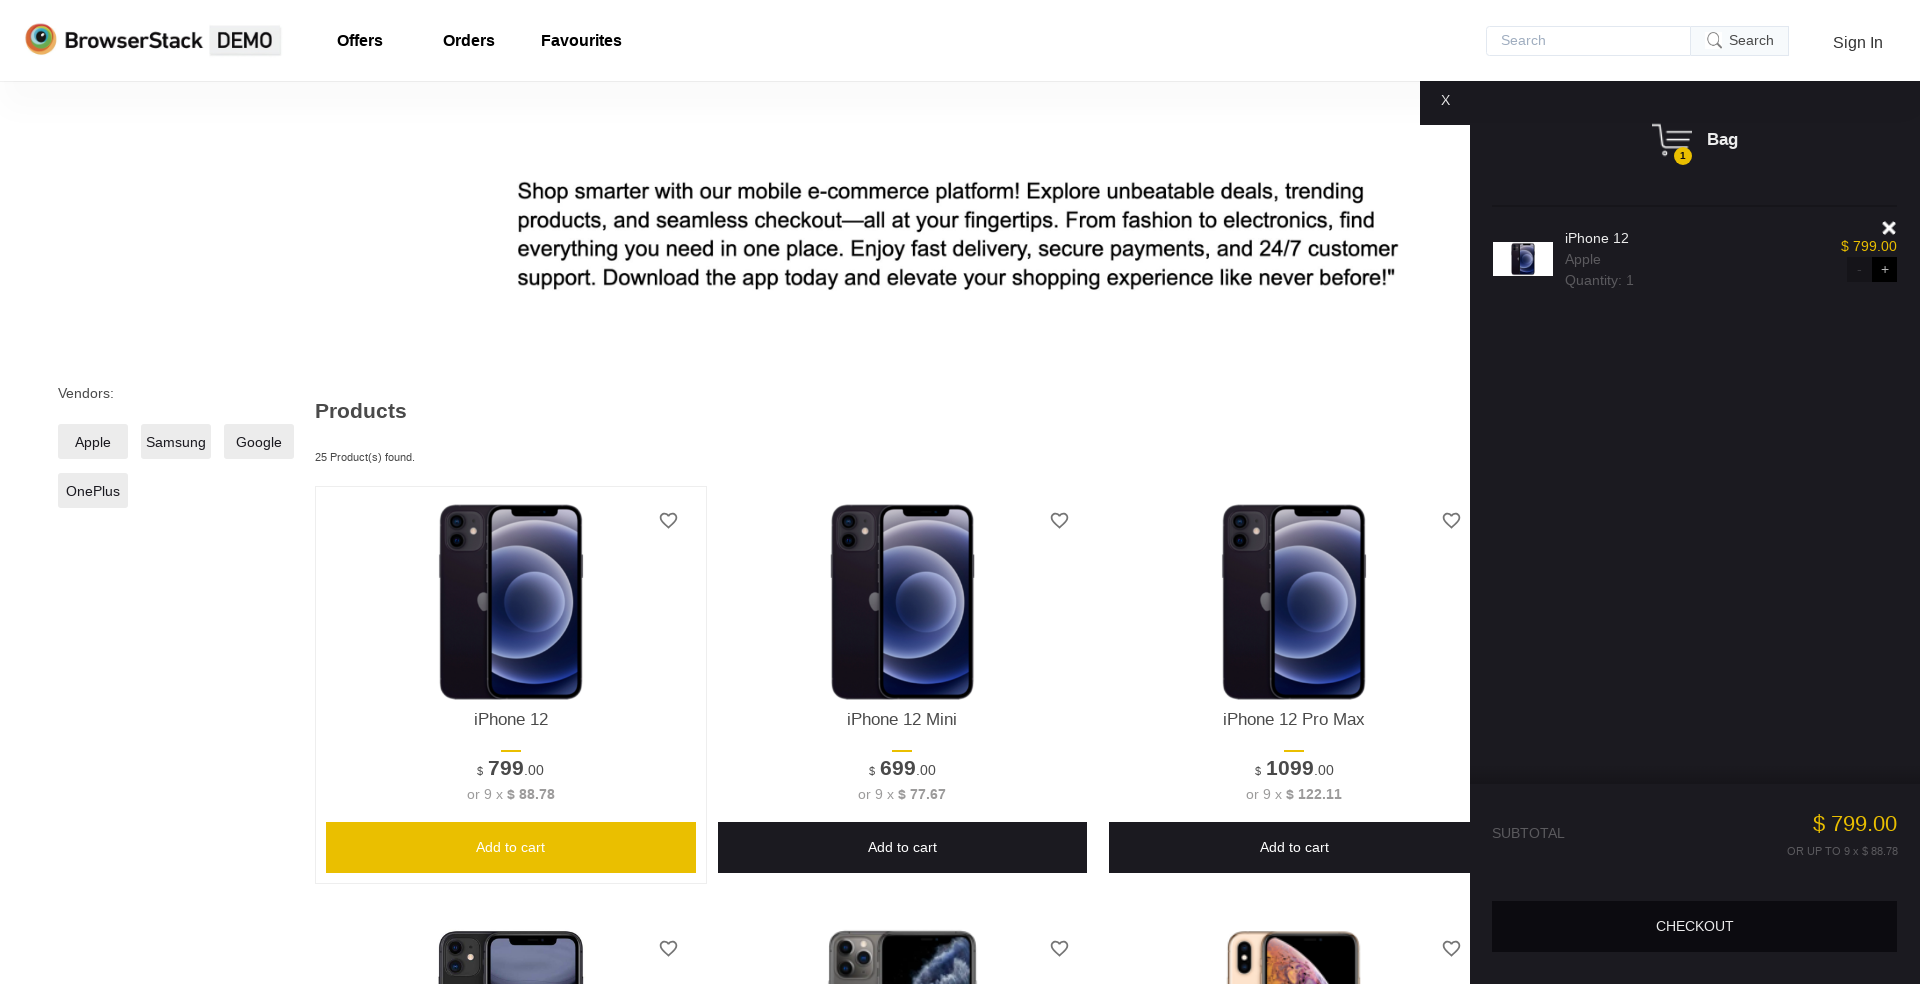

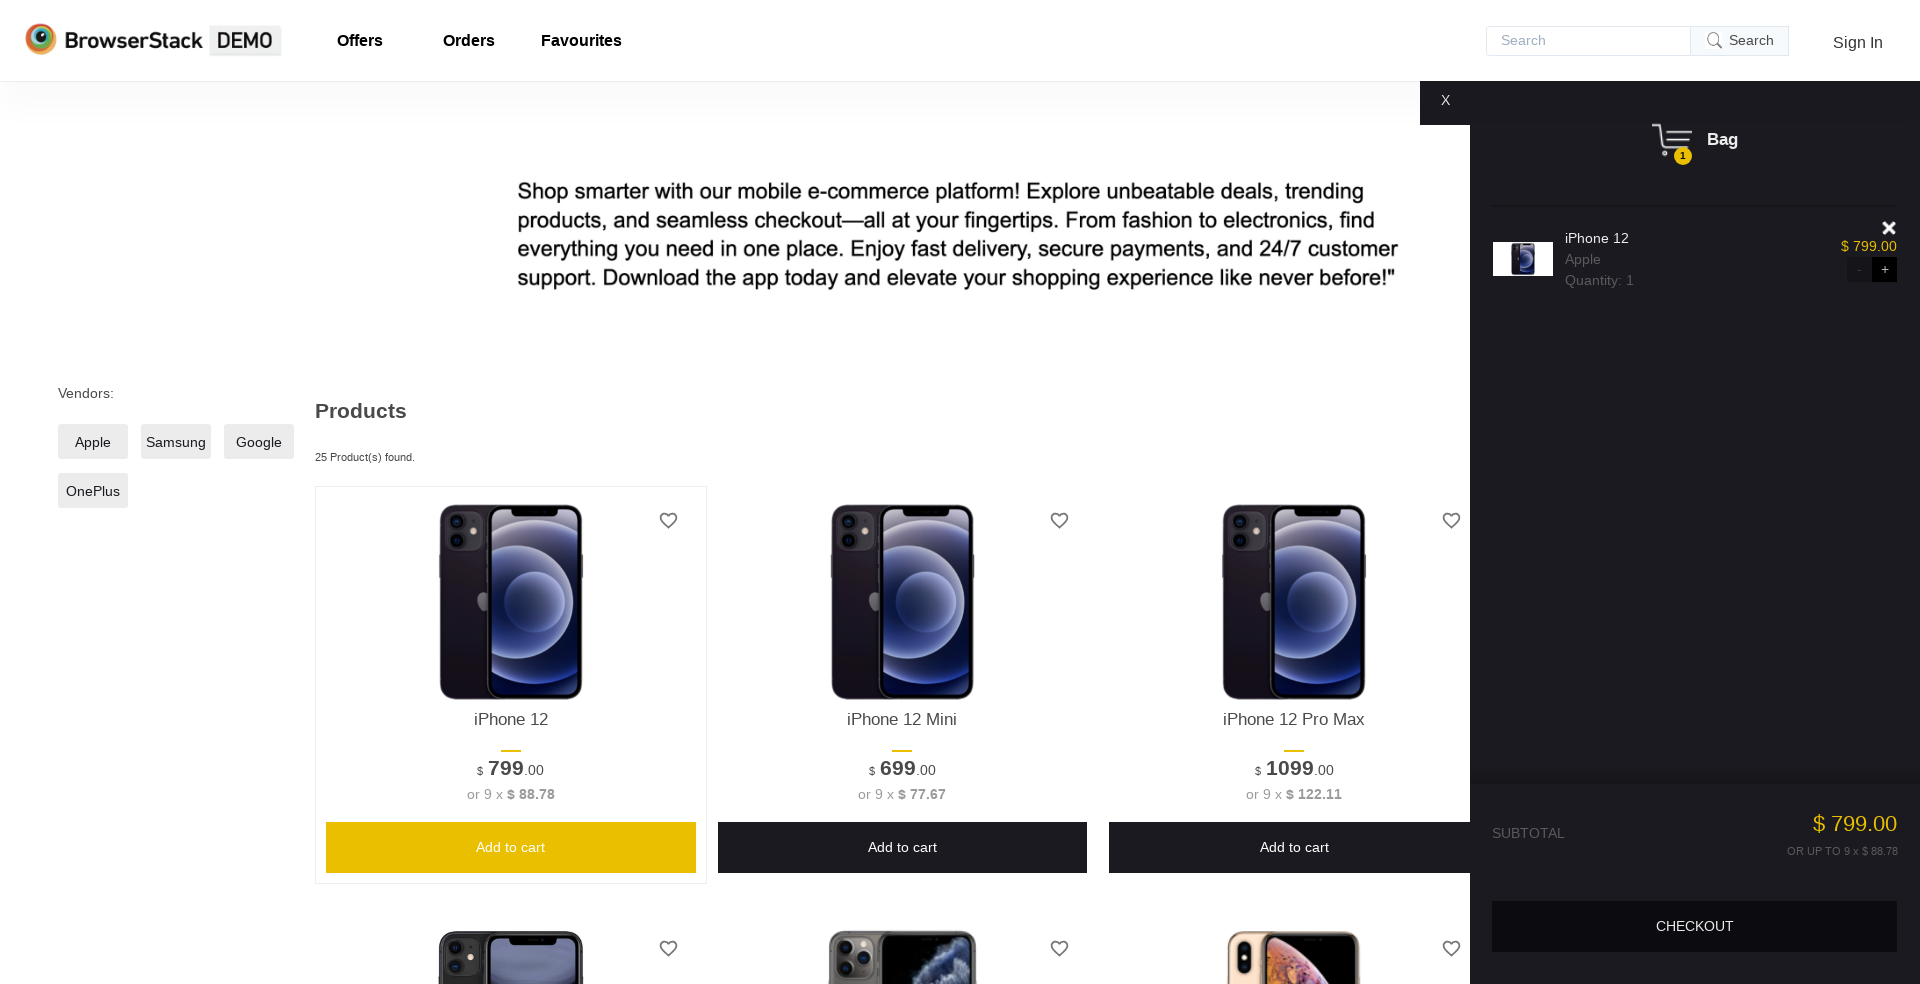